Tests the filter functionality on a vegetable offers page by searching for "Rice" and verifying that filtered results match the search term

Starting URL: https://rahulshettyacademy.com/seleniumPractise/#/offers

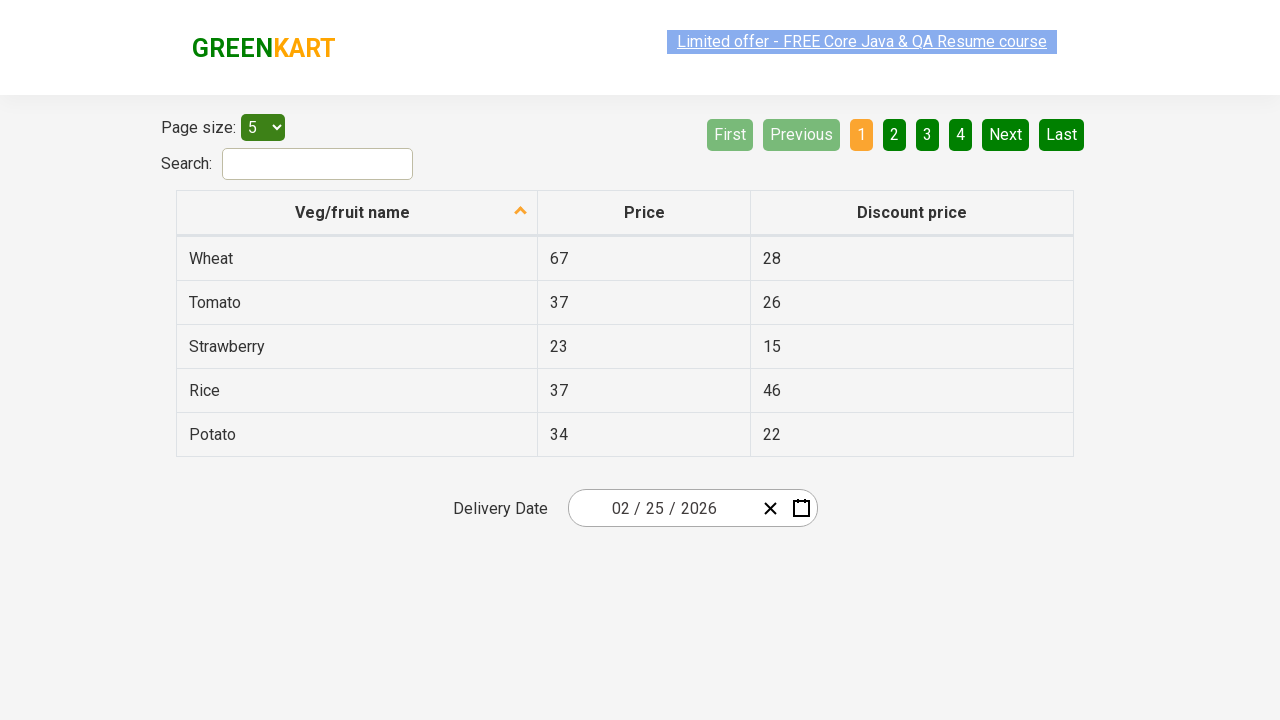

Entered 'Rice' in the search filter field on #search-field
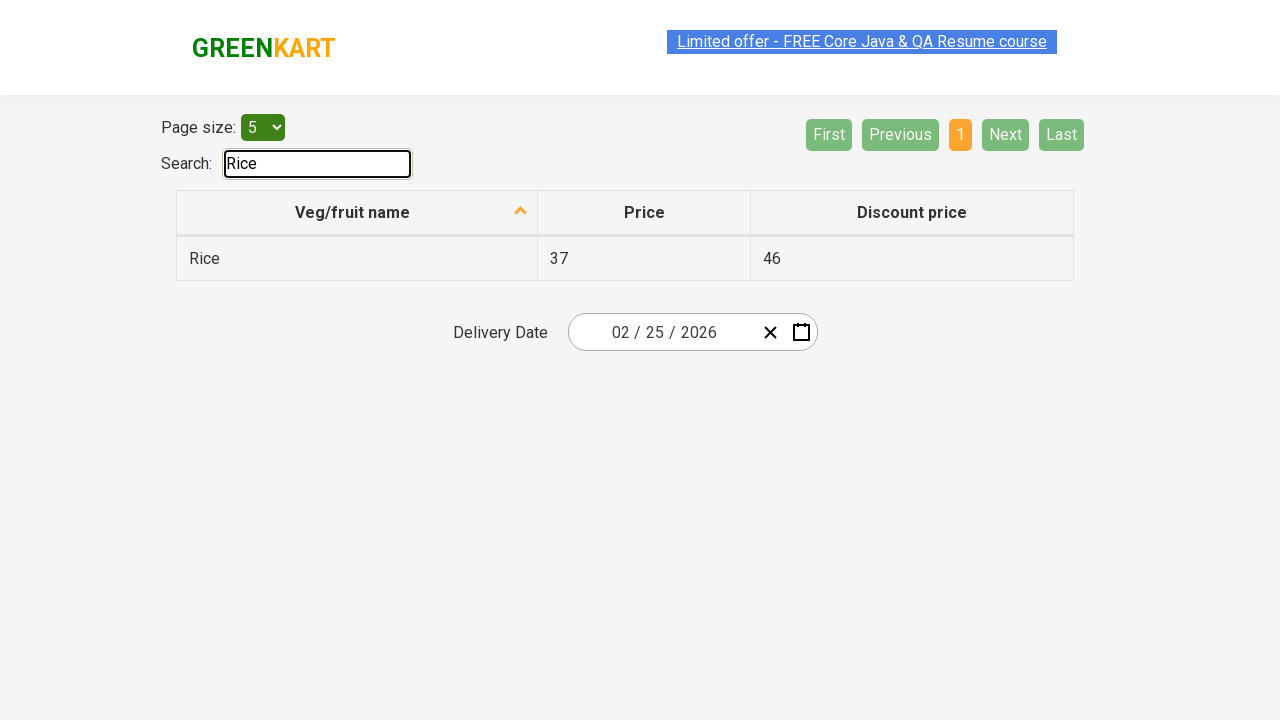

Waited 500ms for filter to apply
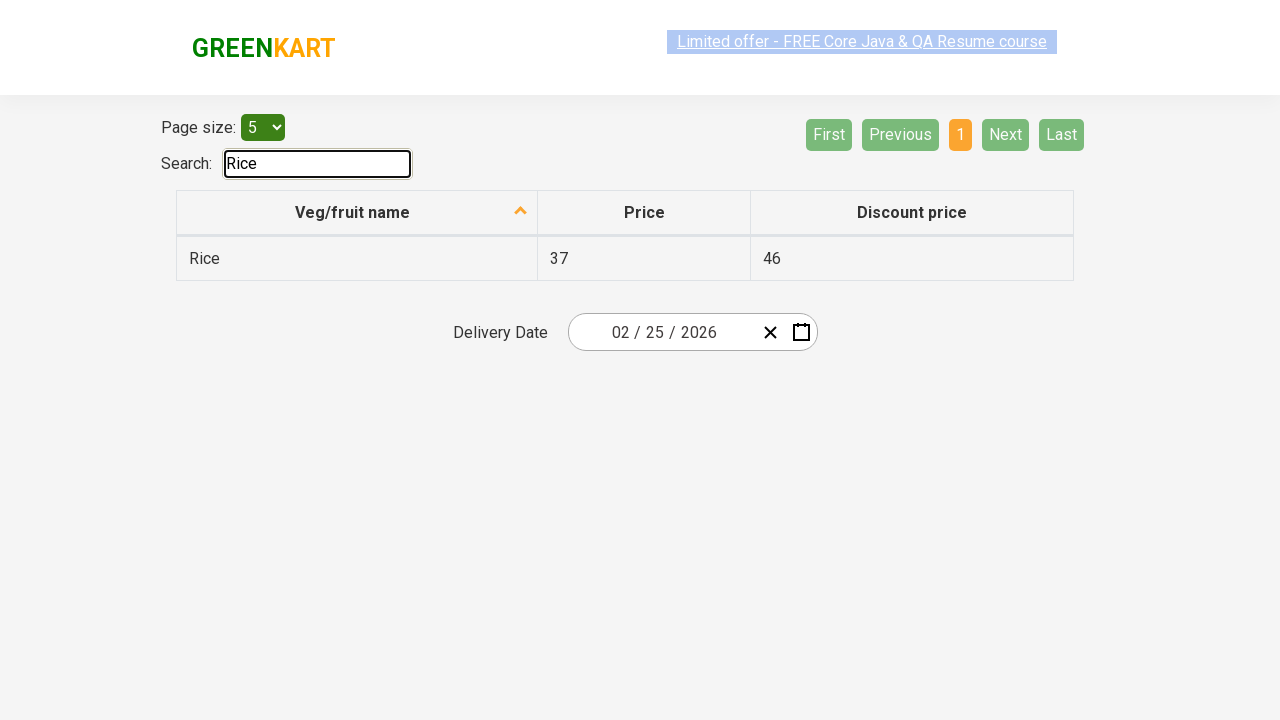

Retrieved all vegetable name elements from the first column
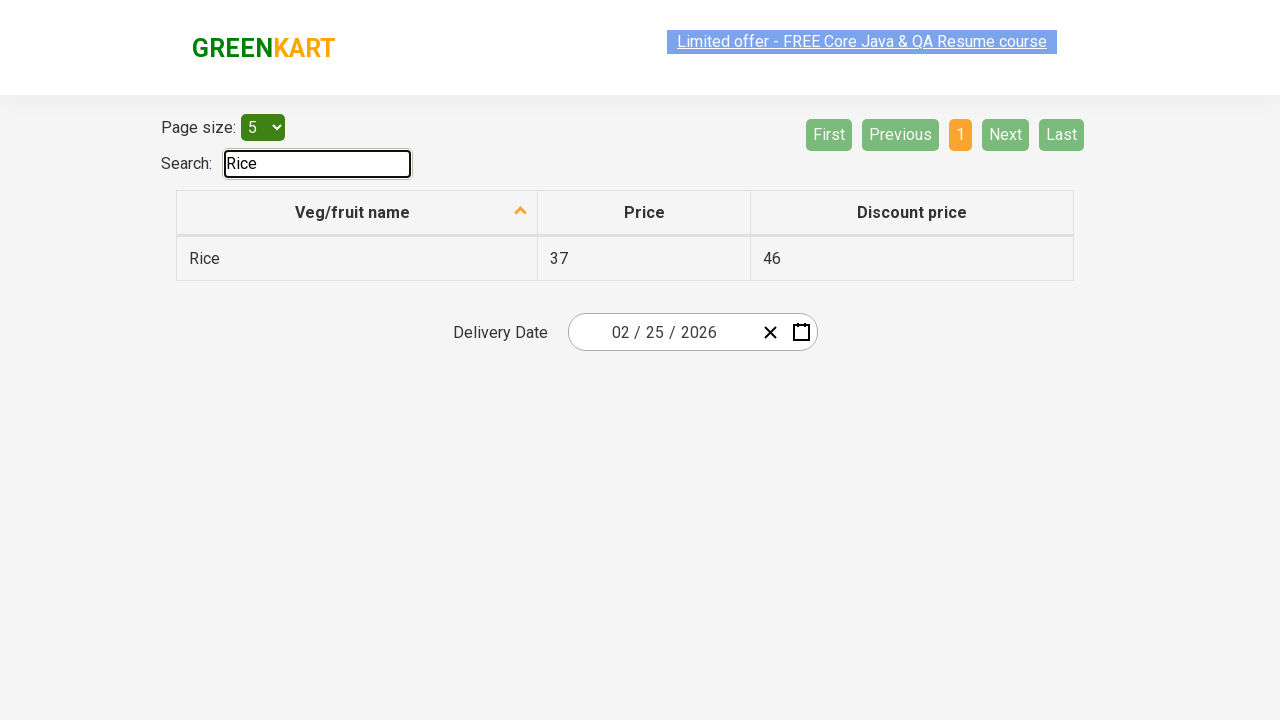

Verified filtered result contains 'Rice': 'Rice'
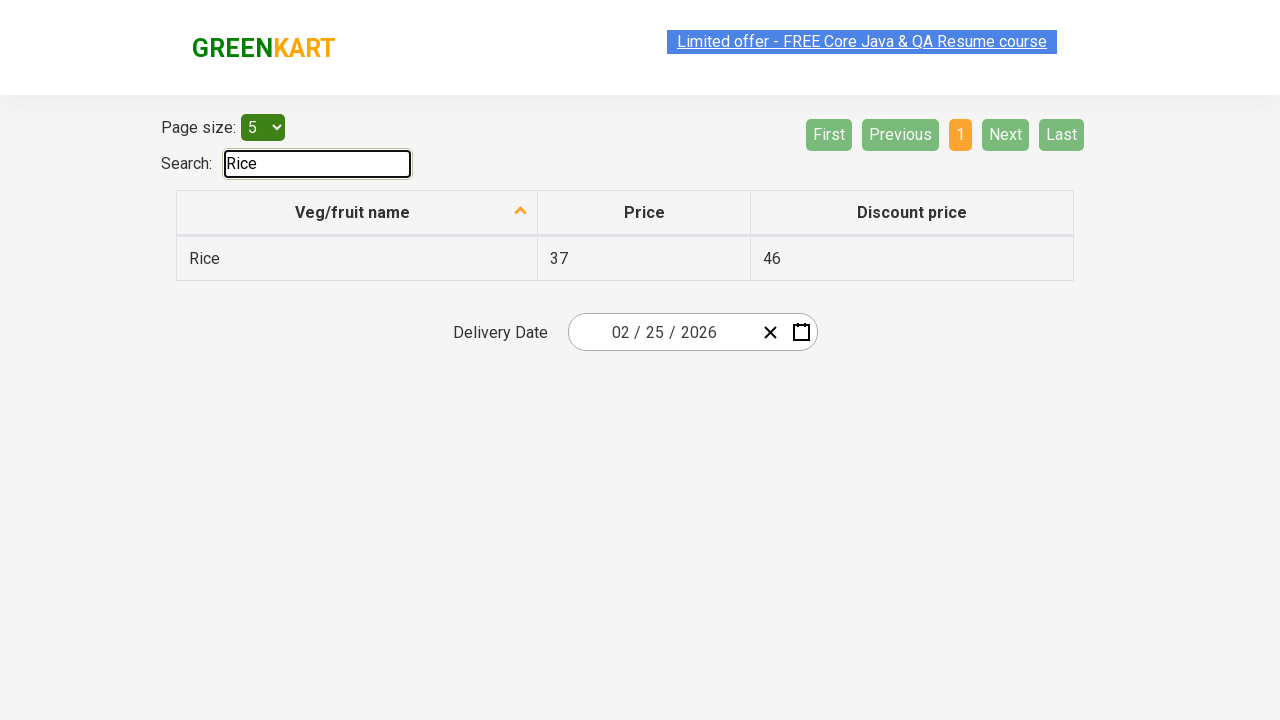

Verified at least one result is shown (1 result(s) found)
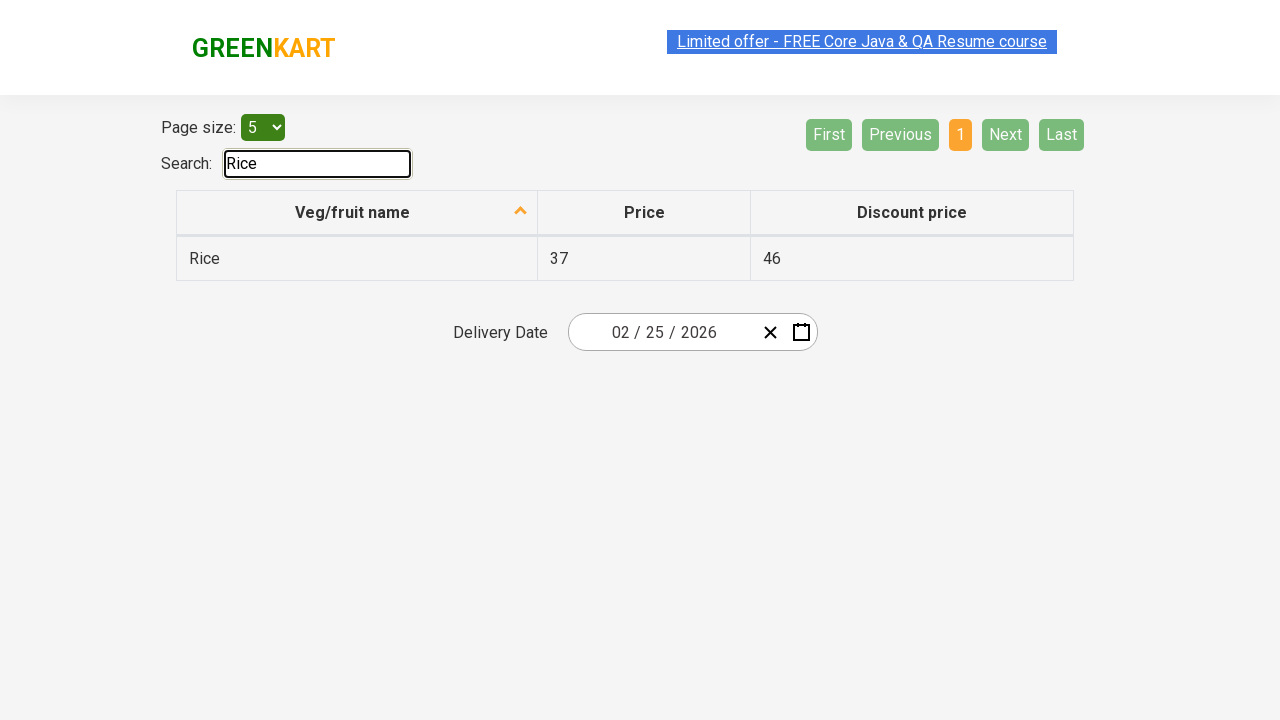

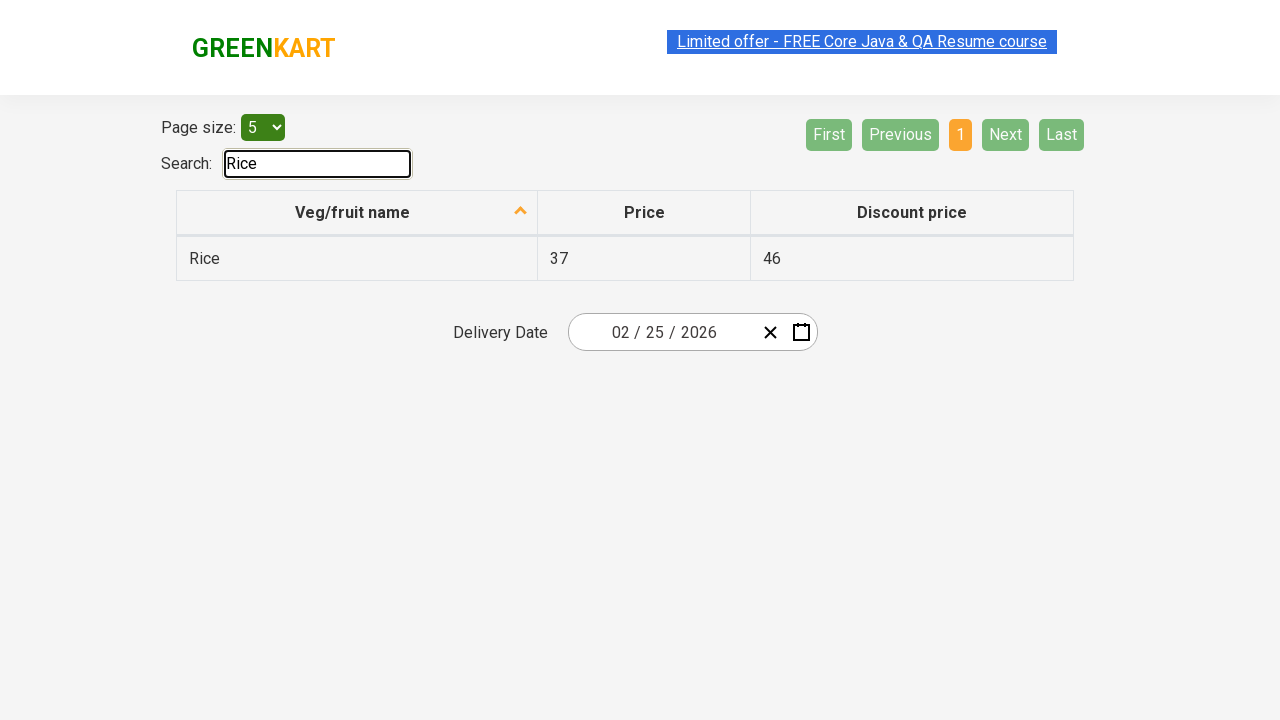